Tests filling a name field on an Angular practice form page

Starting URL: https://rahulshettyacademy.com/angularpractice/

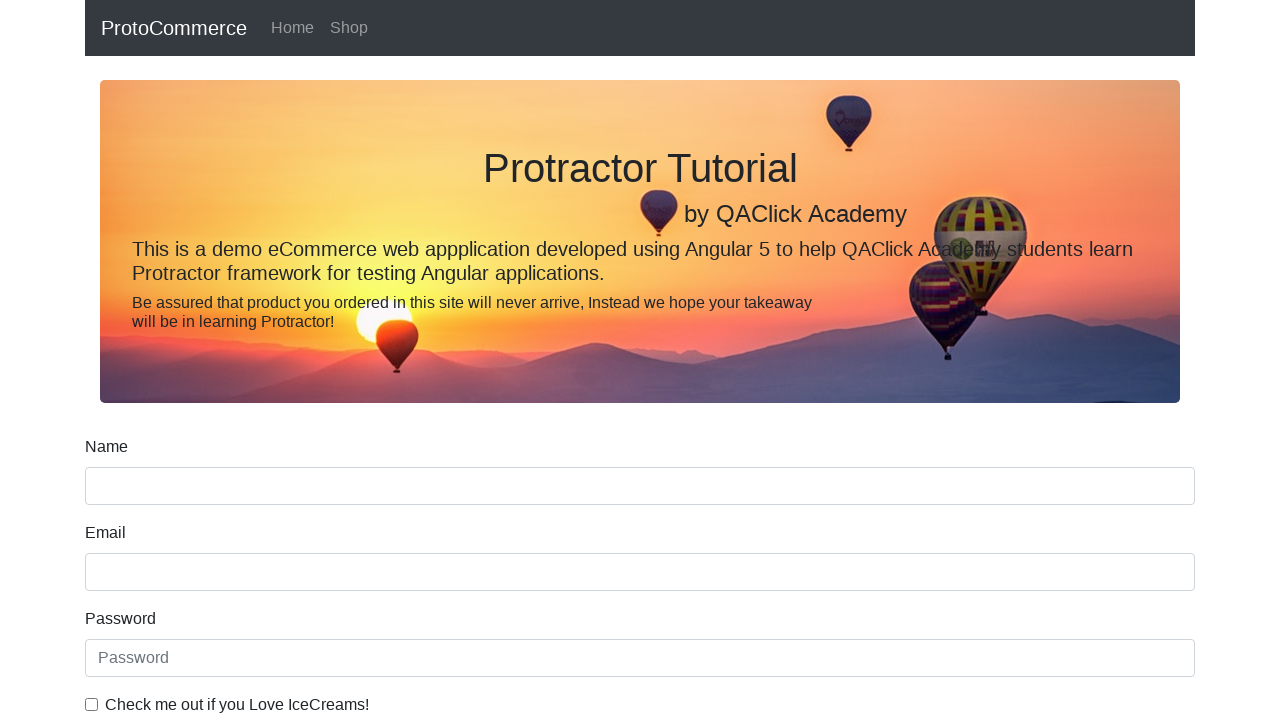

Filled name field with 'Ravi Pantar' on Angular practice form on input[name='name']
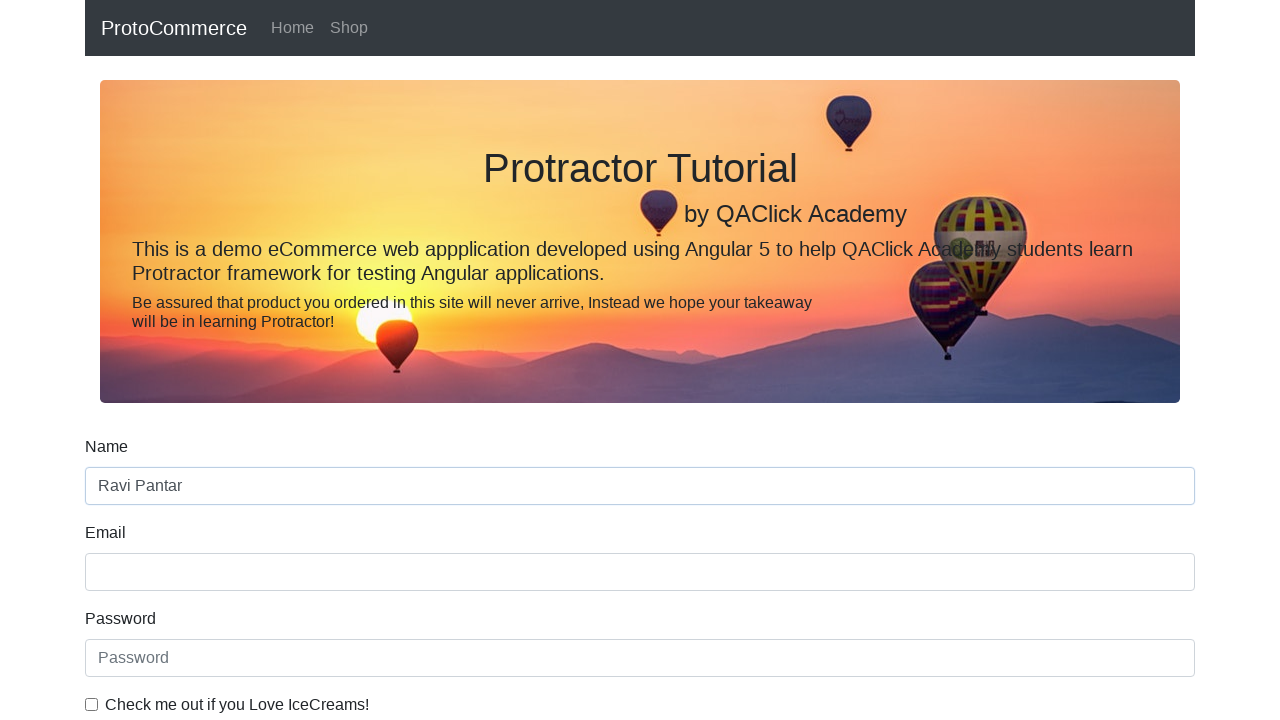

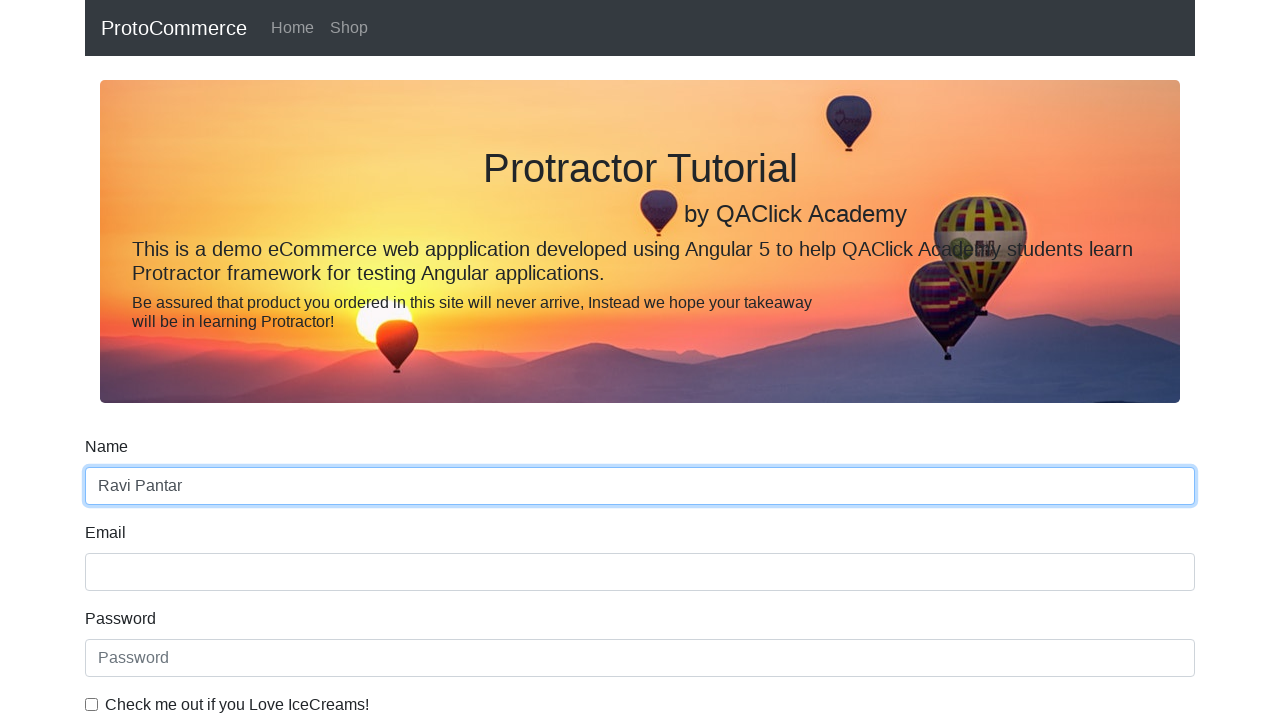